Tests finding and clicking a link by its calculated text value, then navigates to a form page and fills out personal information fields (first name, last name, city, country) before submitting.

Starting URL: http://suninjuly.github.io/find_link_text

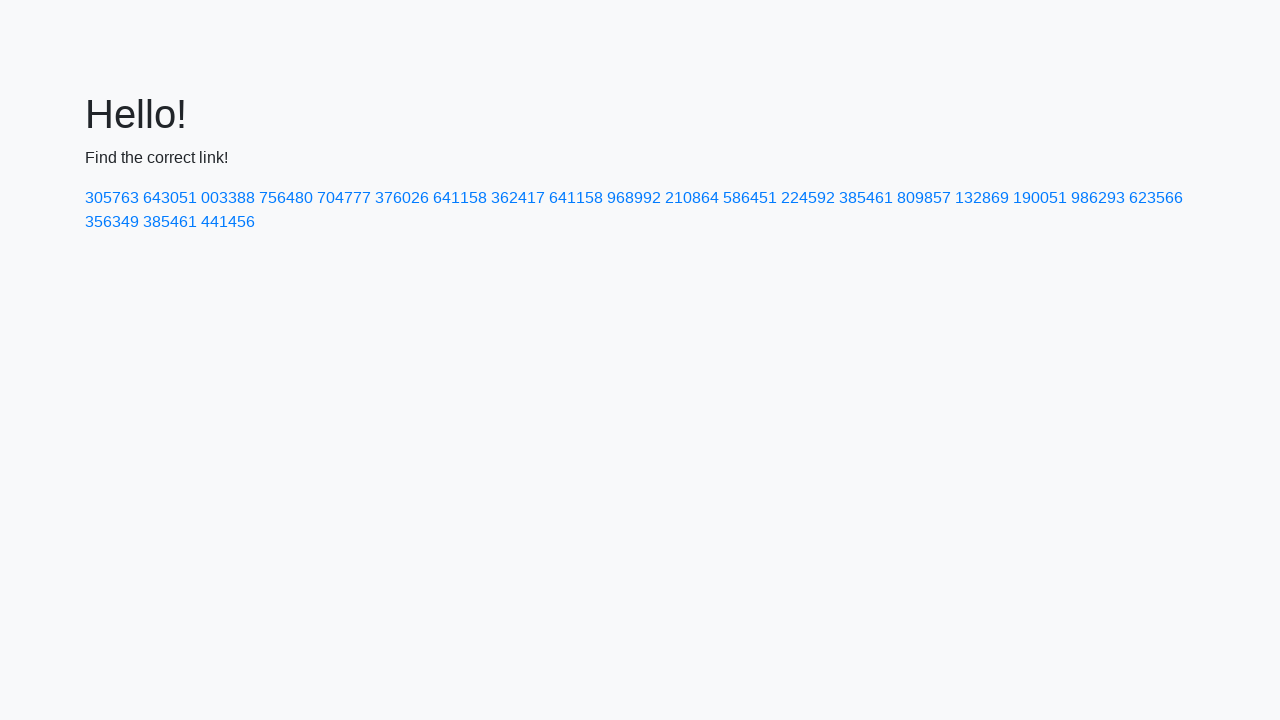

Clicked link with calculated text value 224592 at (808, 198) on text=224592
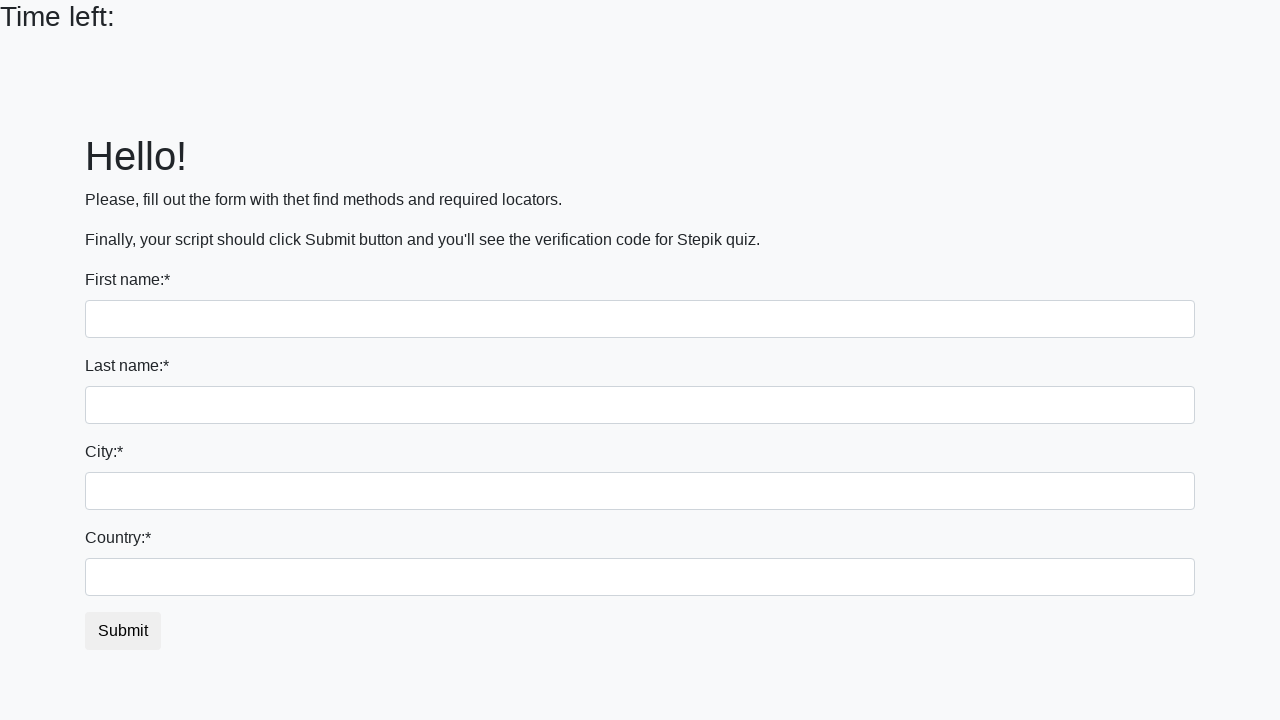

Filled first name field with 'Ivan' on input
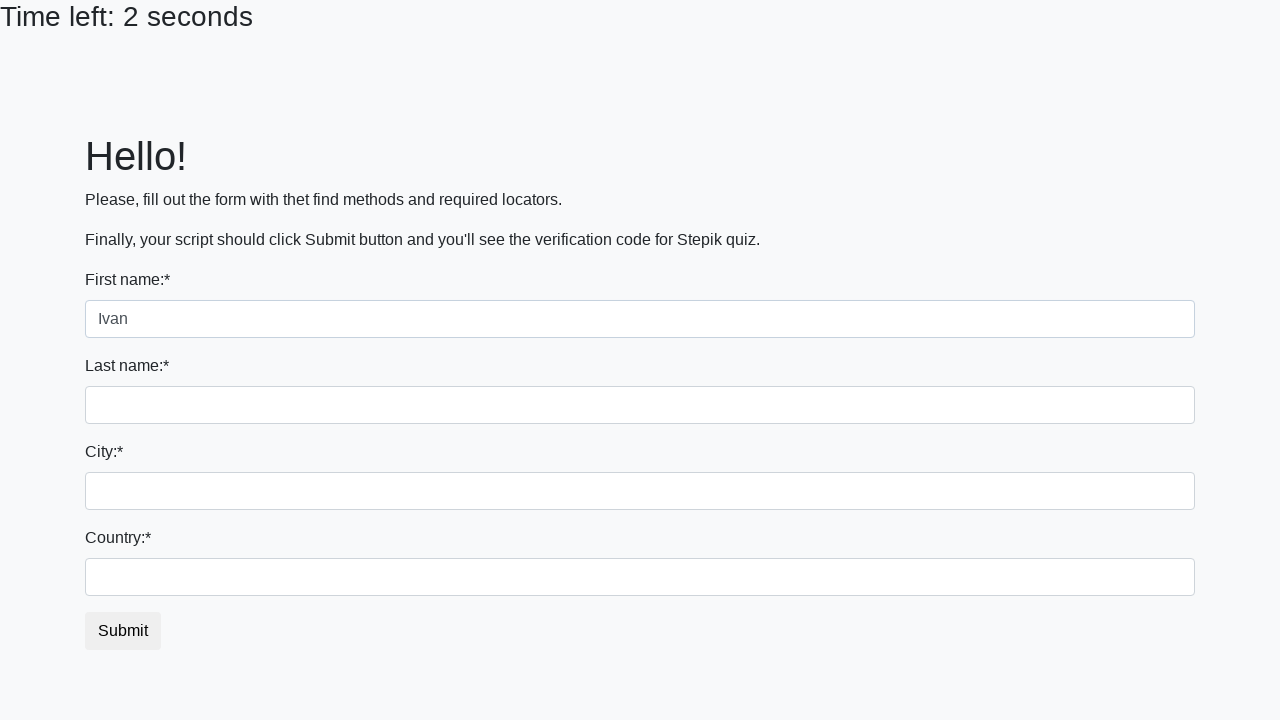

Filled last name field with 'Petrov' on input[name='last_name']
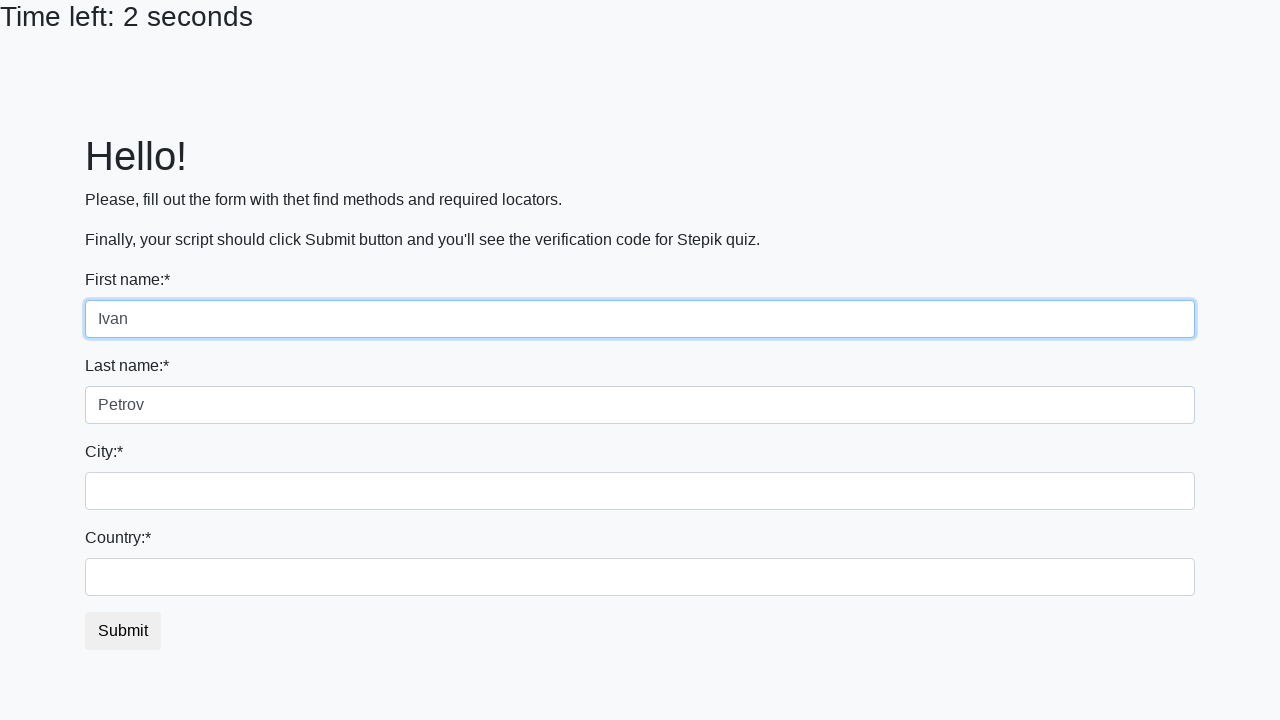

Filled city field with 'Smolensk' on .city
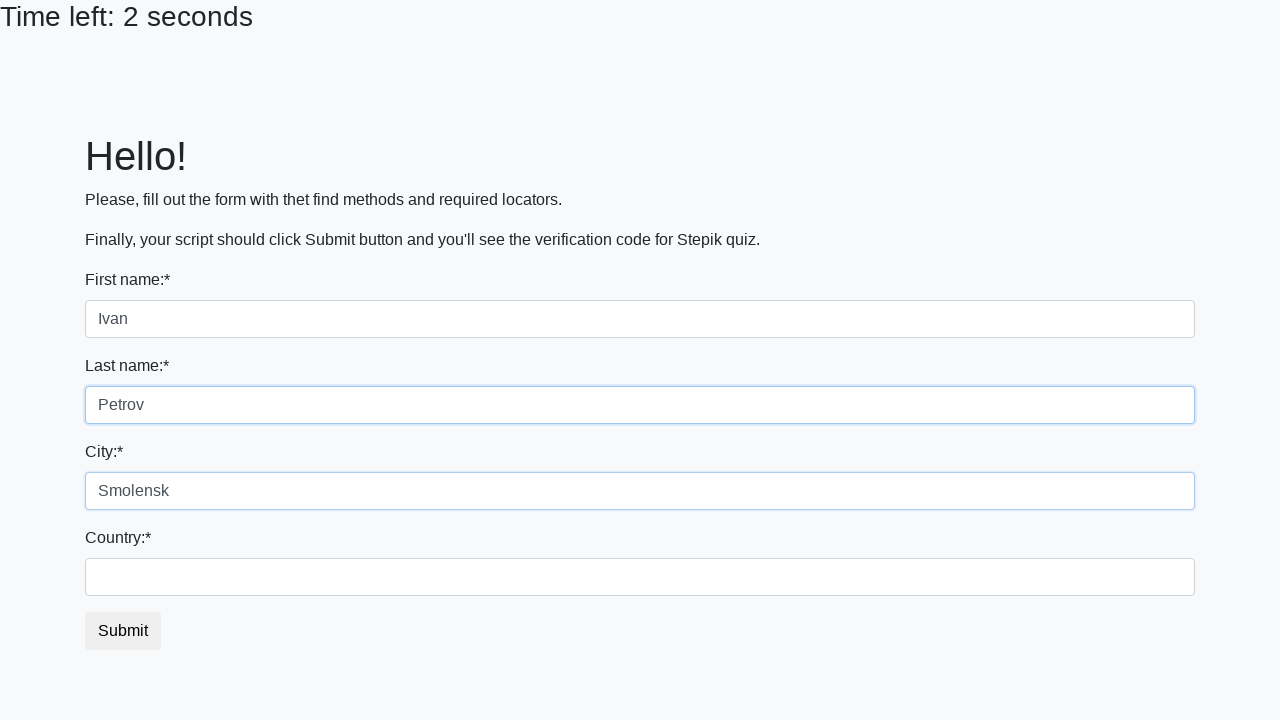

Filled country field with 'Russia' on #country
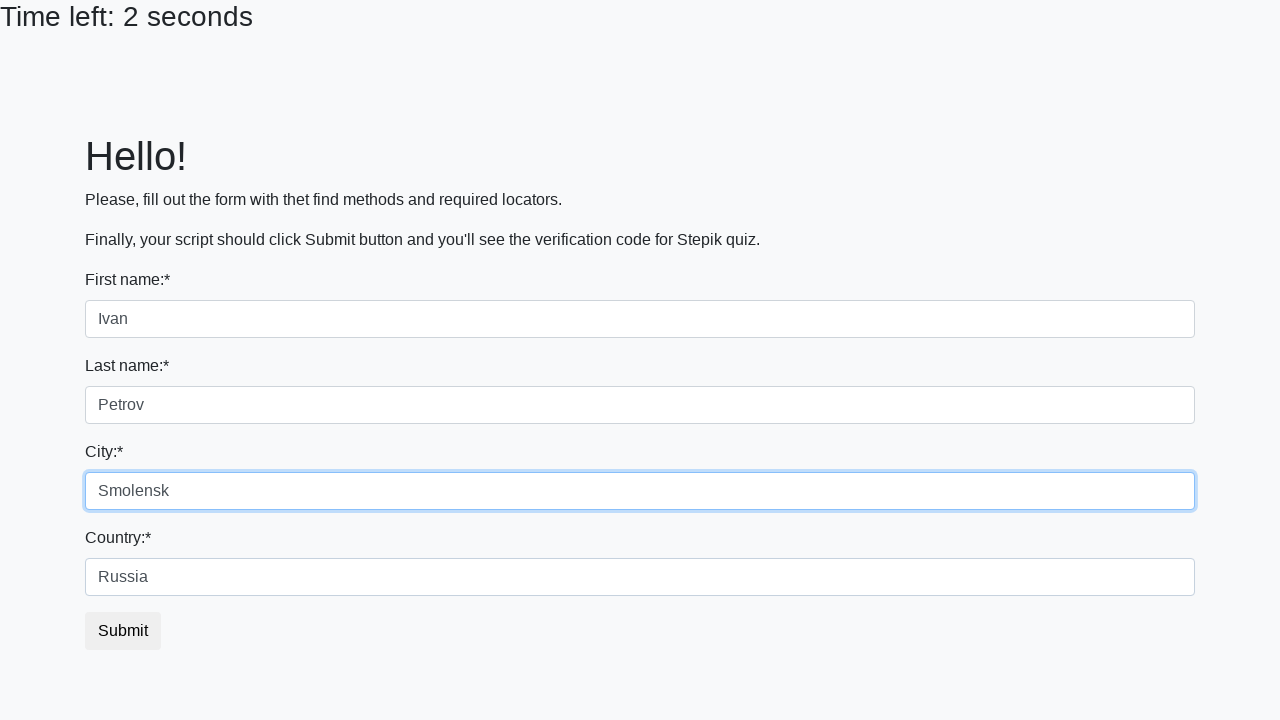

Clicked submit button to complete form submission at (123, 631) on button.btn
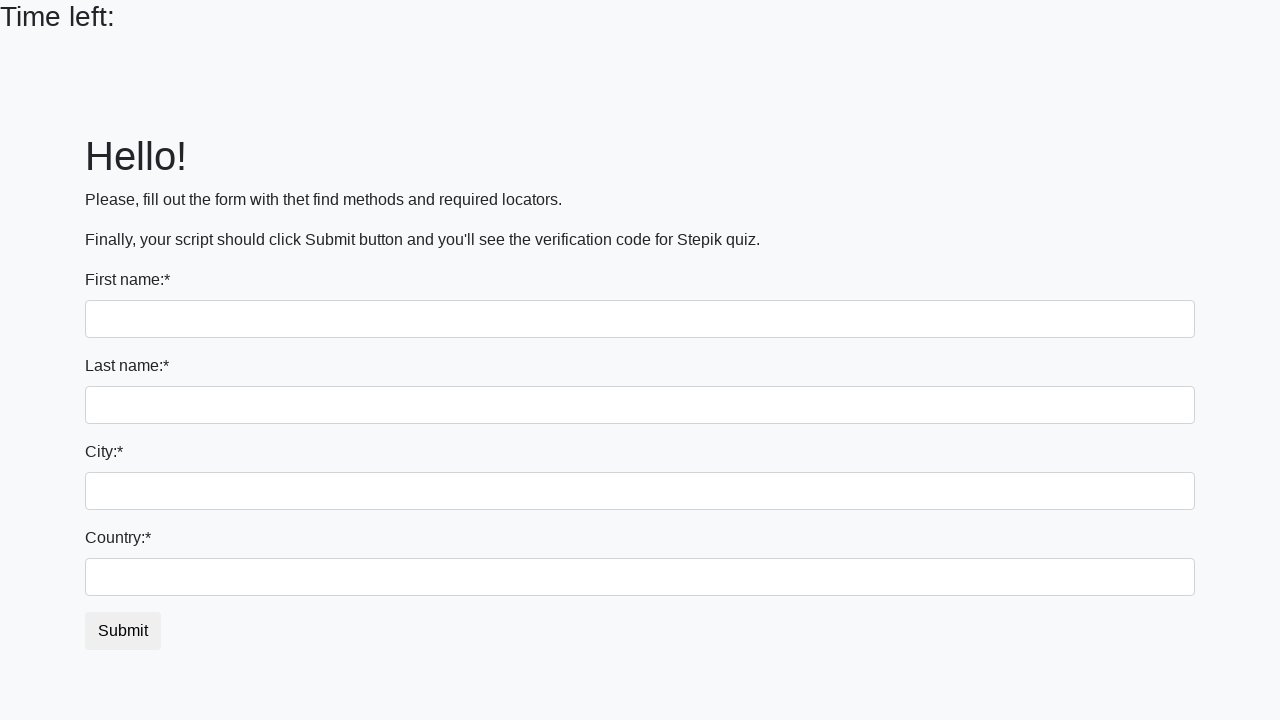

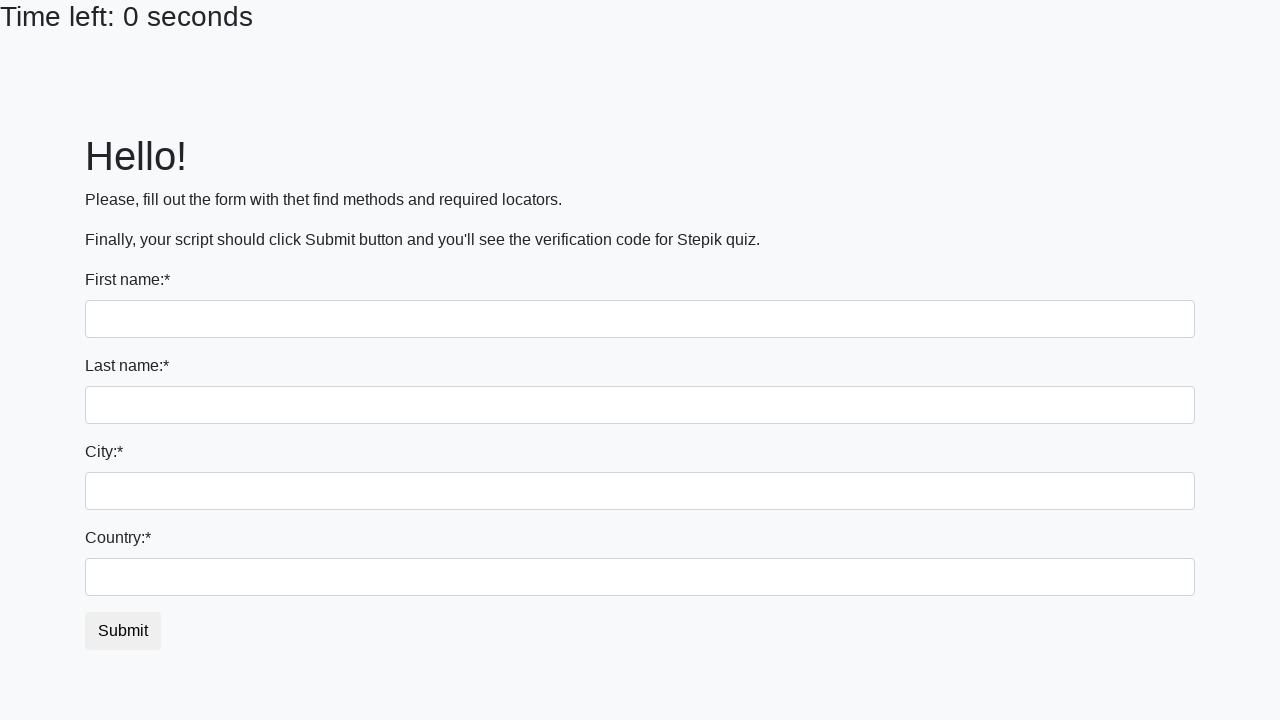